Navigates to Booking.com homepage and retrieves the window handle ID

Starting URL: https://www.booking.com/

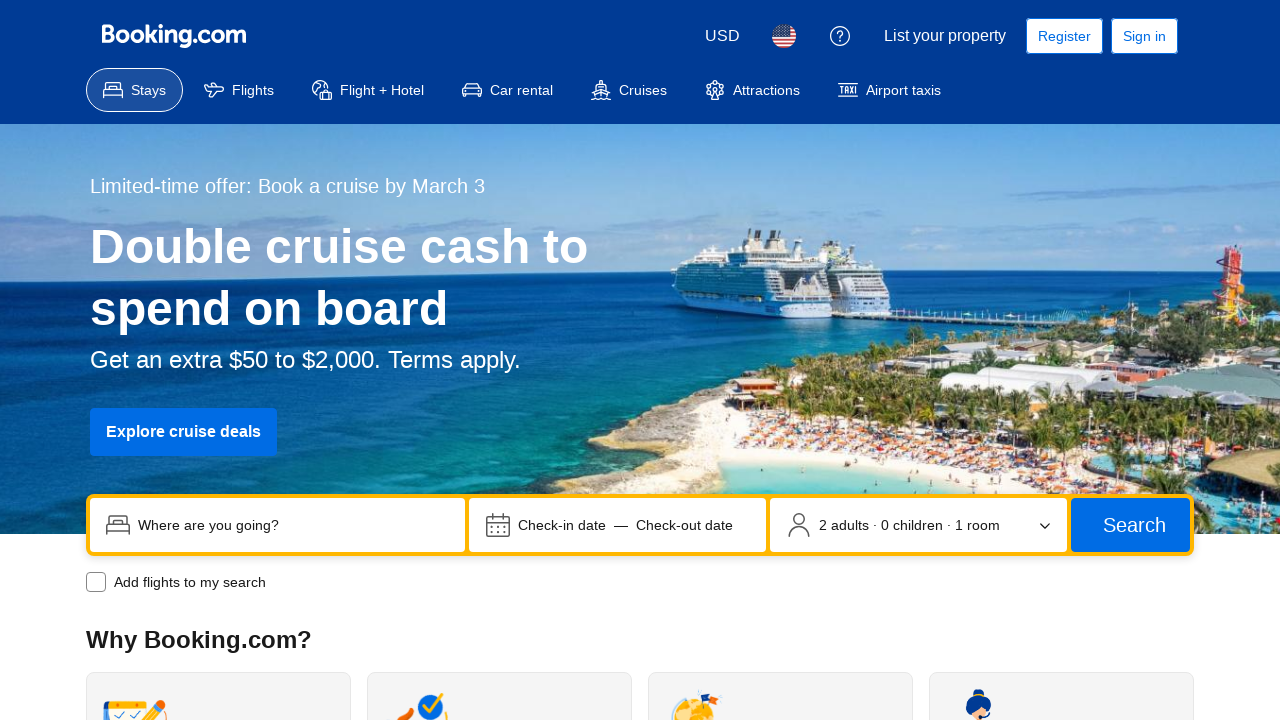

Navigated to Booking.com homepage
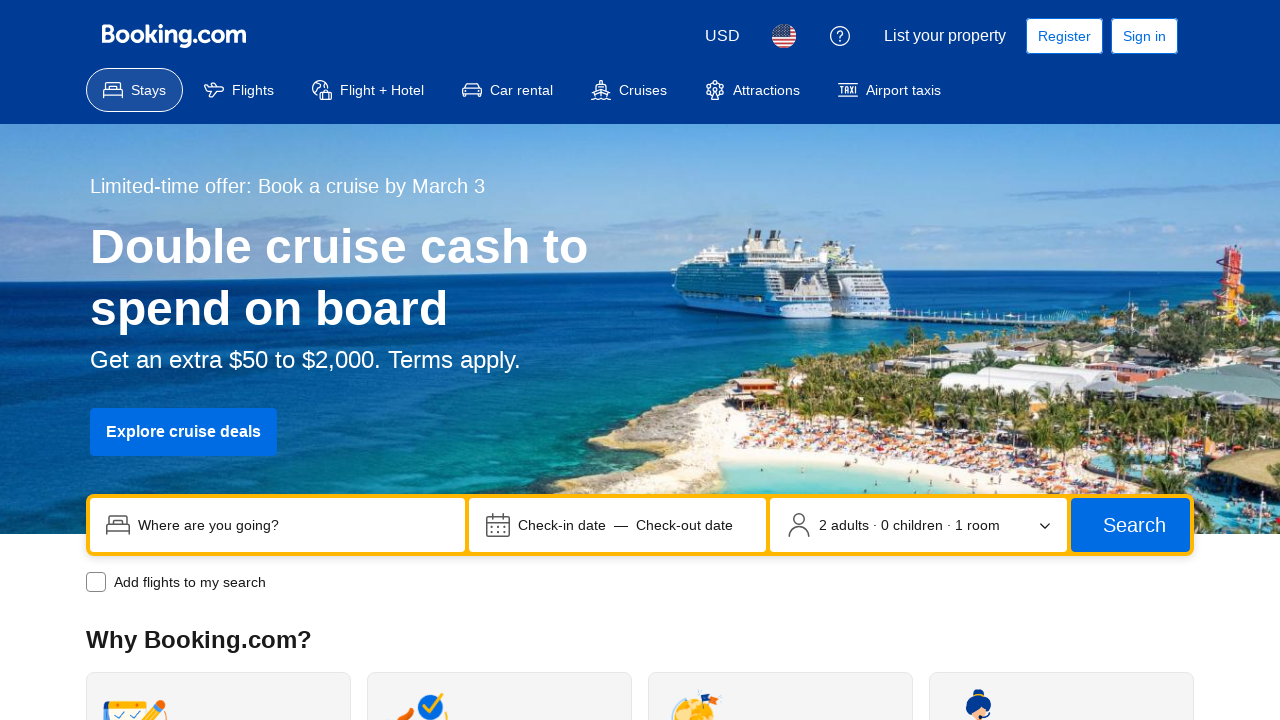

Retrieved current page/window context from browser
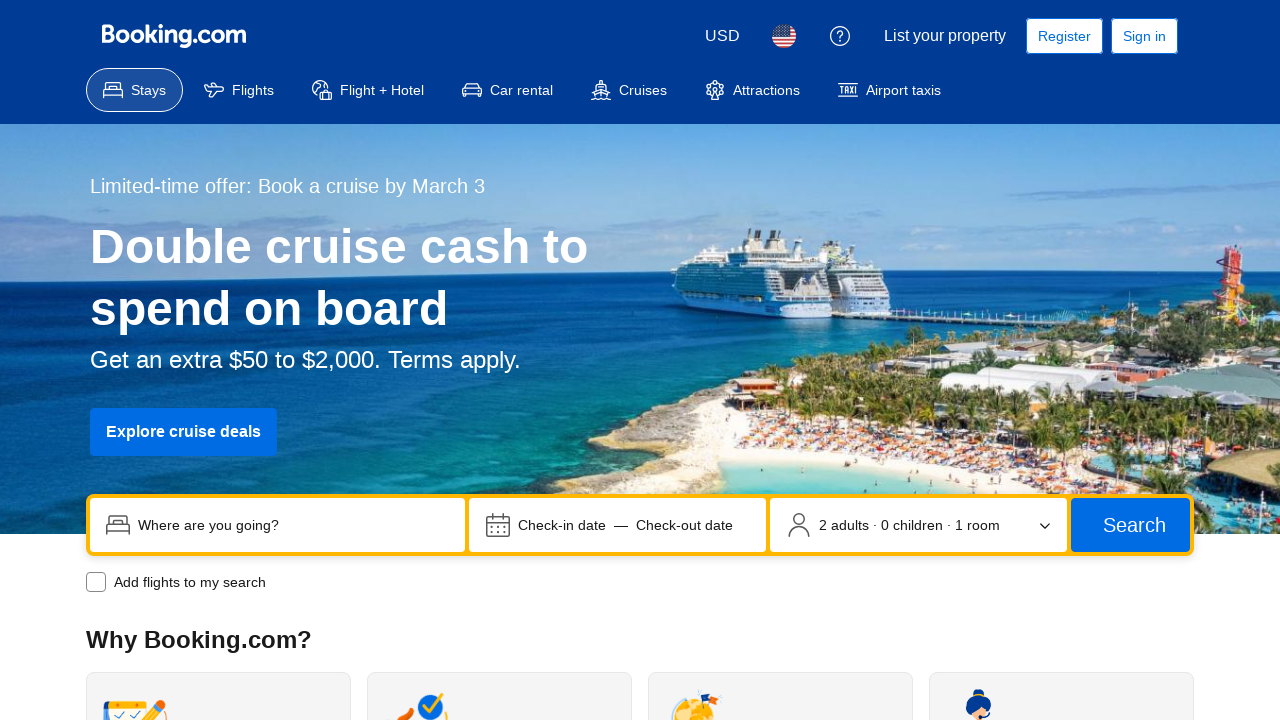

Waited for page to reach domcontentloaded state
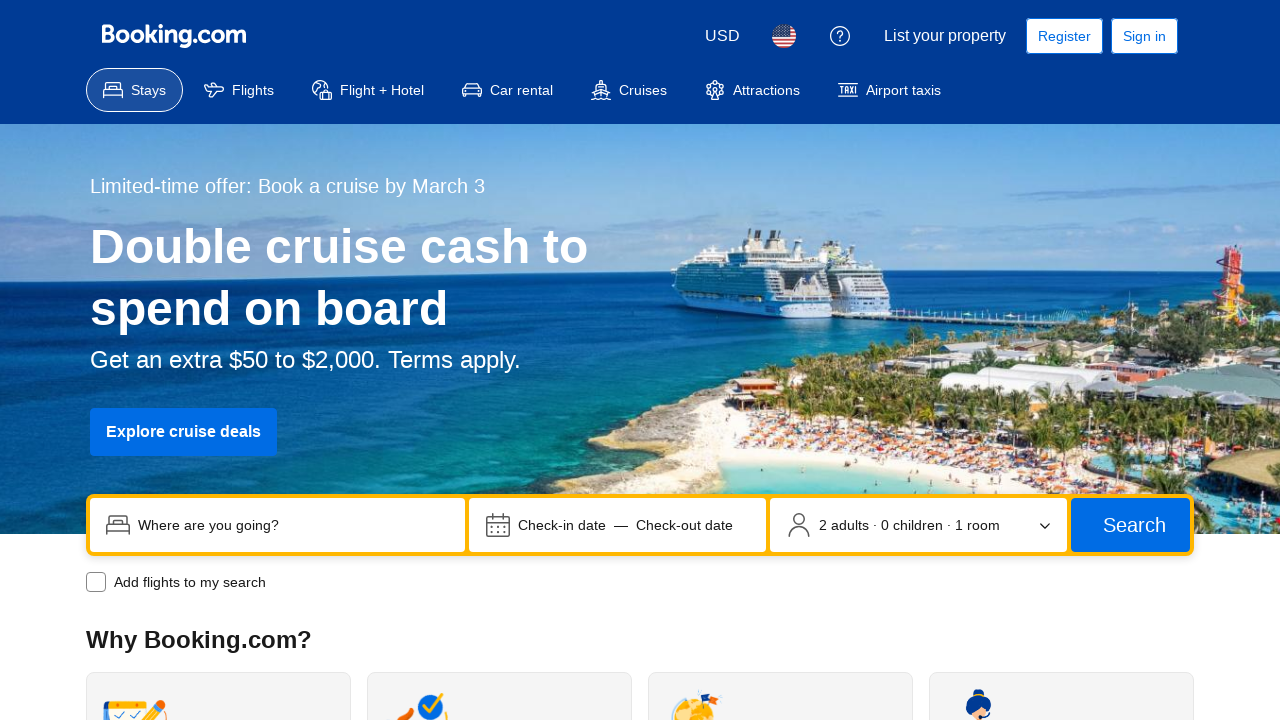

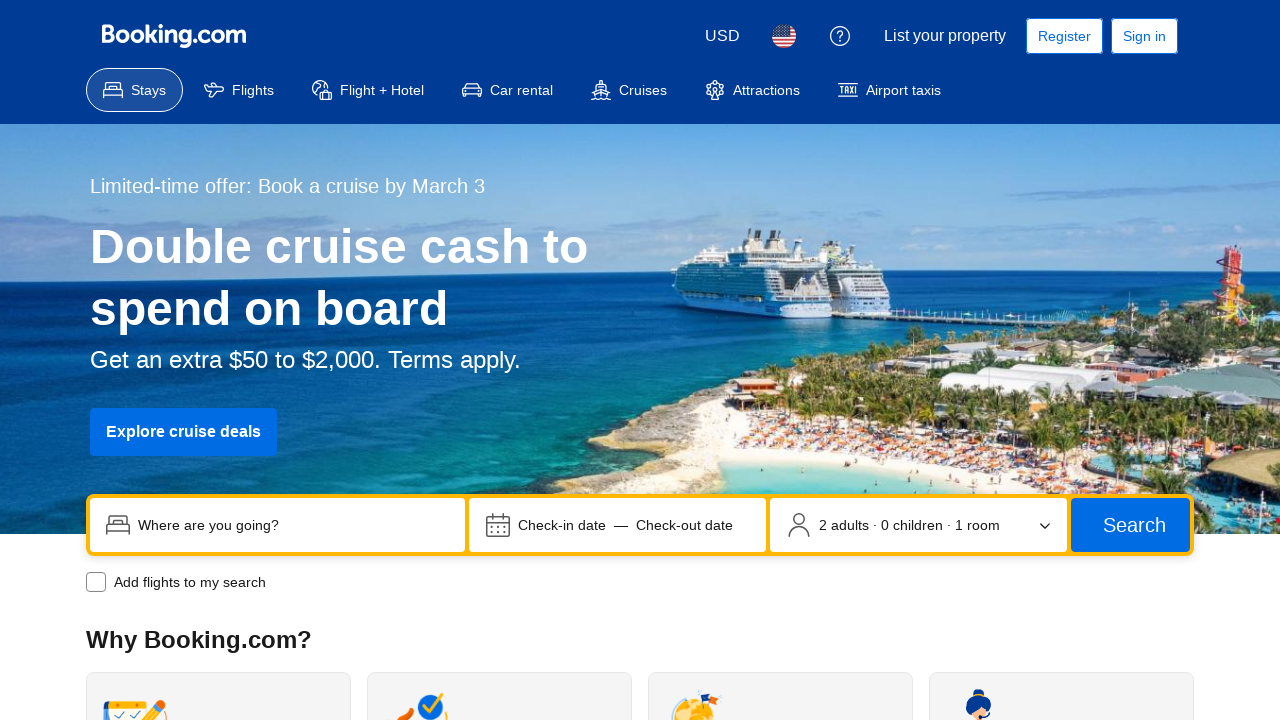